Tests that clicking on the Scooter logo navigates to the main page of the scooter rental service

Starting URL: https://qa-scooter.praktikum-services.ru/order

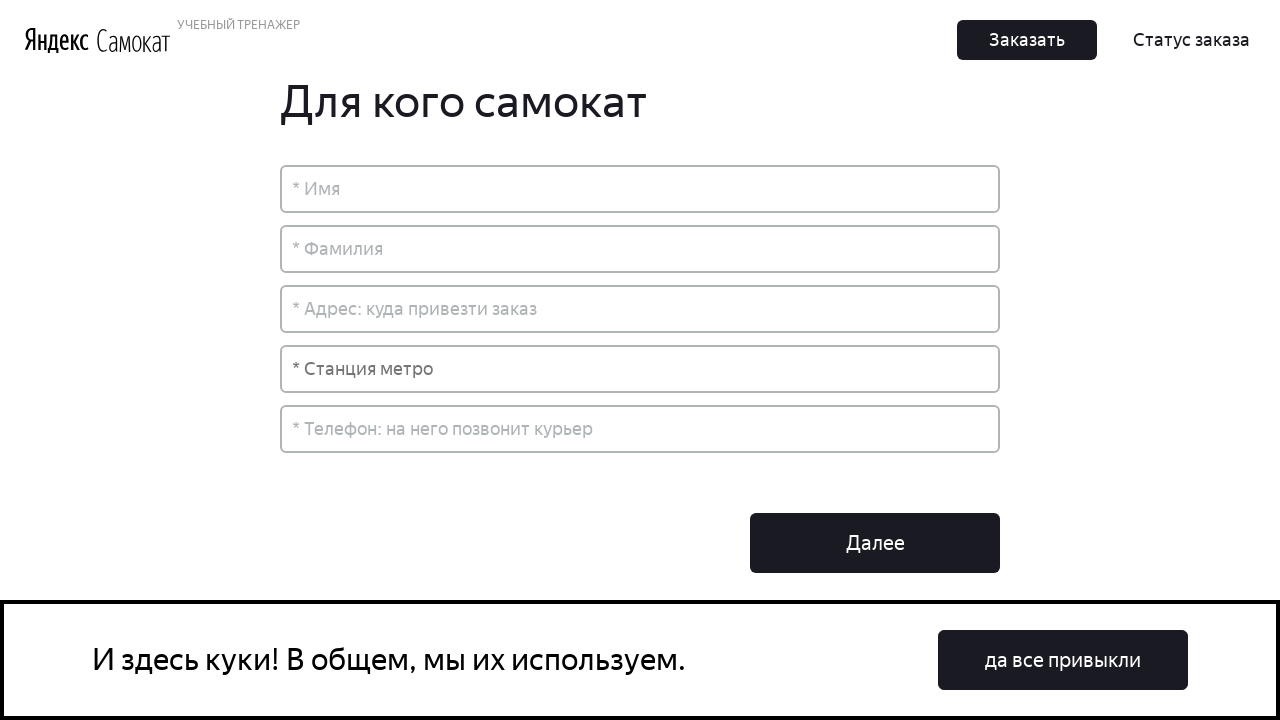

Clicked on the Scooter logo at (134, 40) on img[alt='Scooter']
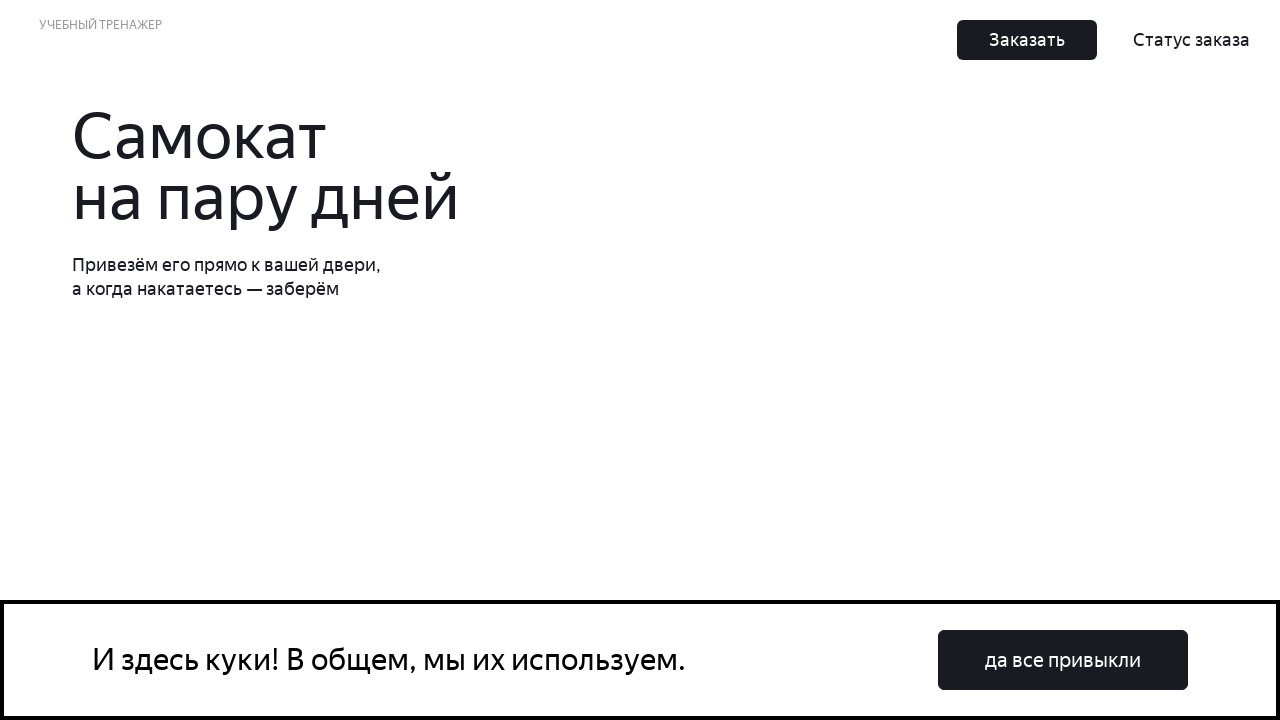

Navigation to main page completed, URL verified as https://qa-scooter.praktikum-services.ru/
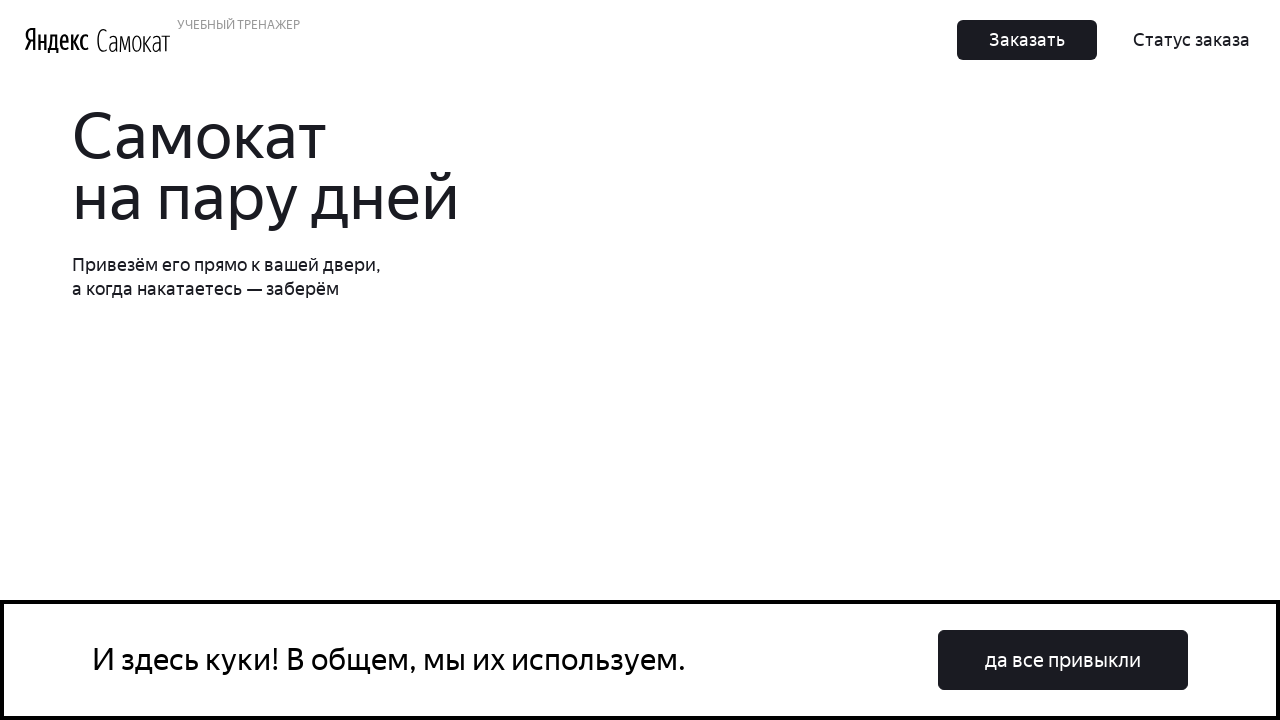

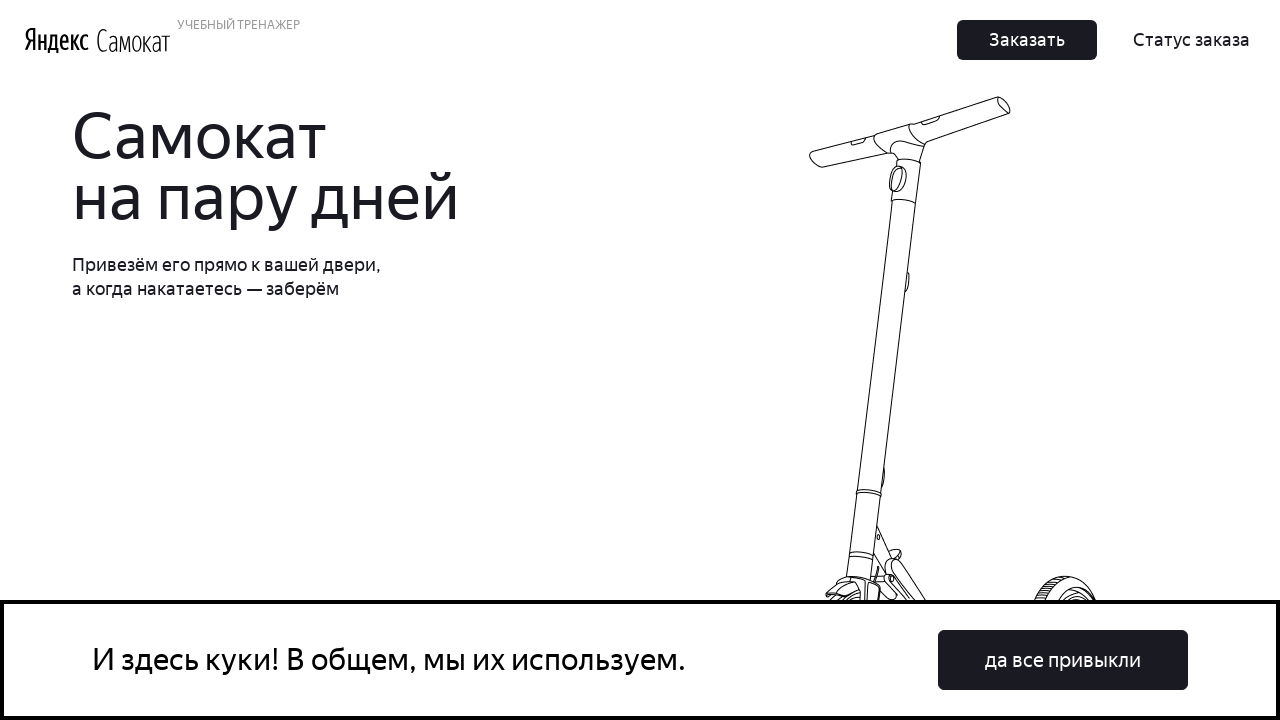